Tests Target.com's Order Pickup feature by clicking on the Pickup and Delivery dropdown, selecting Order Pickup, and verifying that the "My Categories" section is displayed on the resulting page.

Starting URL: https://www.target.com/

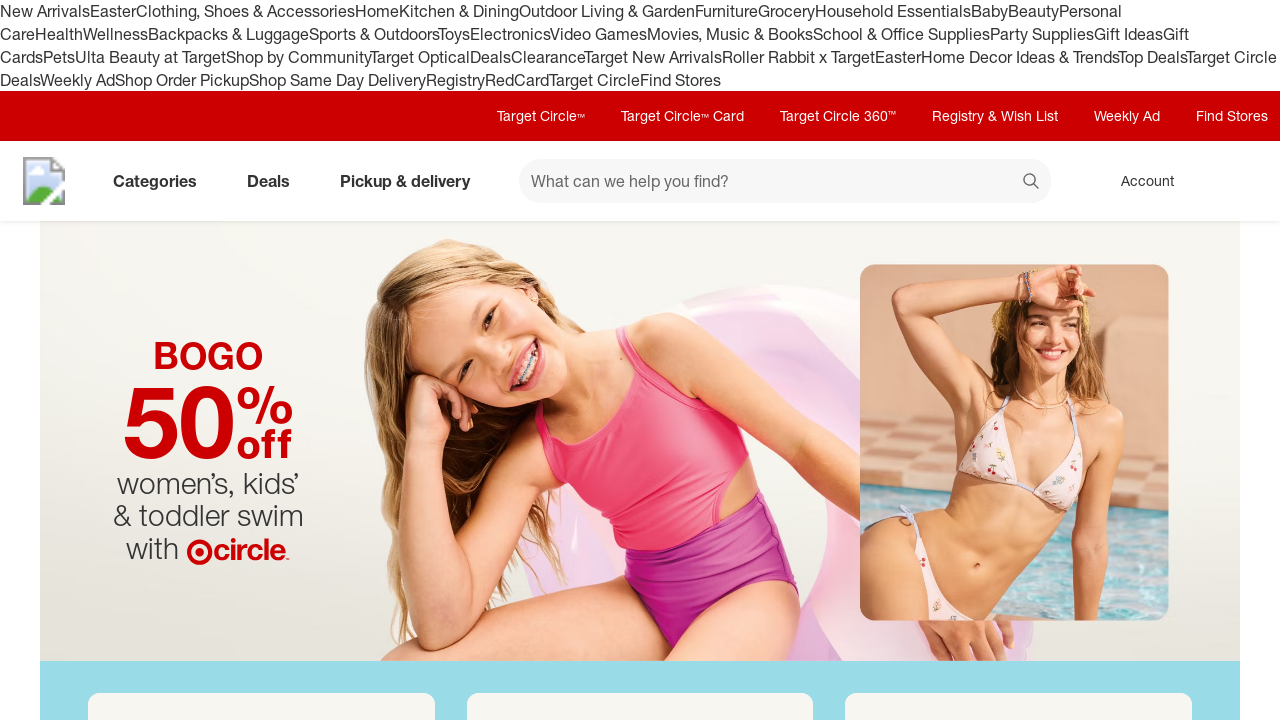

Clicked on Pickup and Delivery dropdown menu in header at (409, 181) on #headerPrimary a[href*='pickup-delivery'], a:has-text('Pickup & Delivery'), [dat
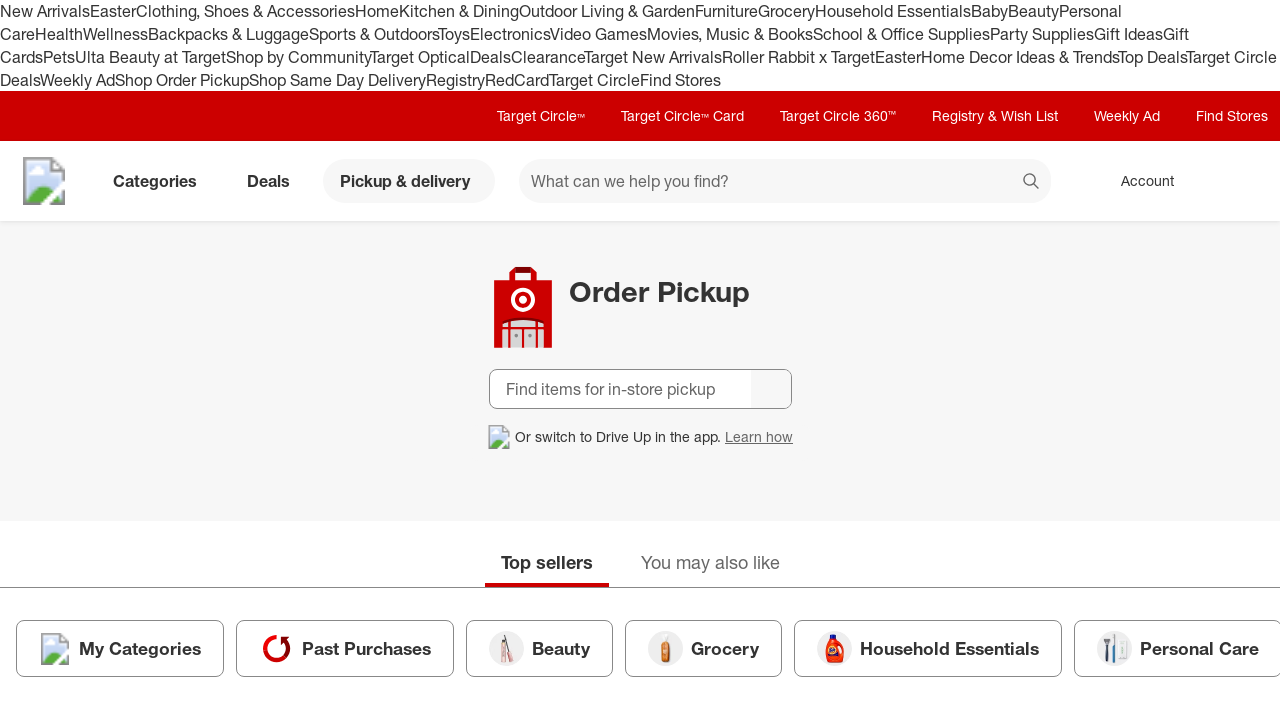

Order Pickup option appeared in dropdown menu
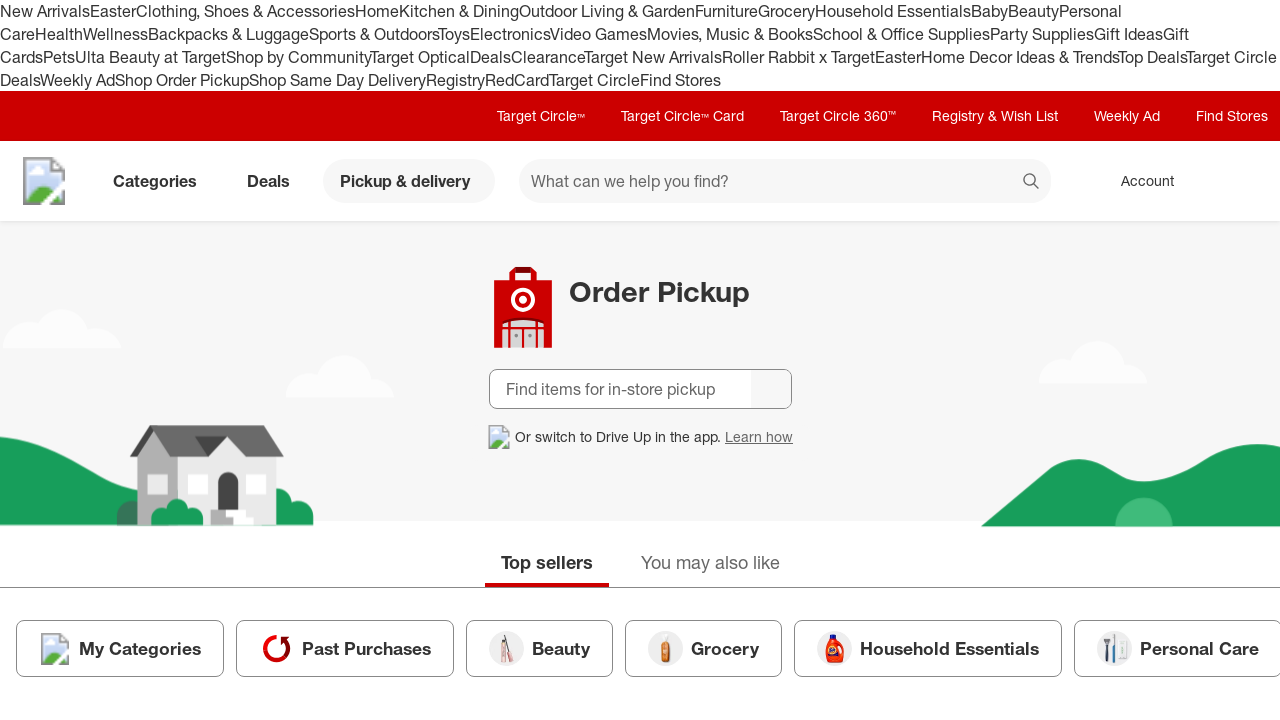

Clicked on Order Pickup option at (182, 80) on text=Order Pickup
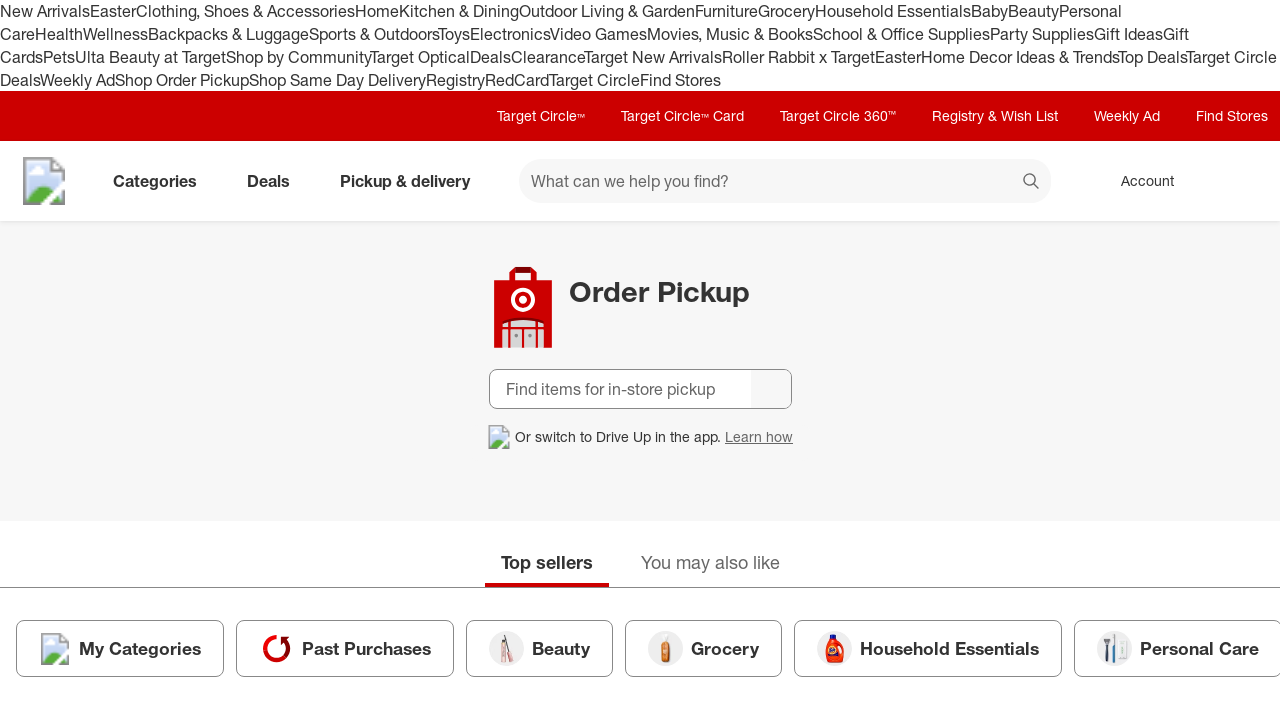

Order Pickup page loaded with My Categories section visible
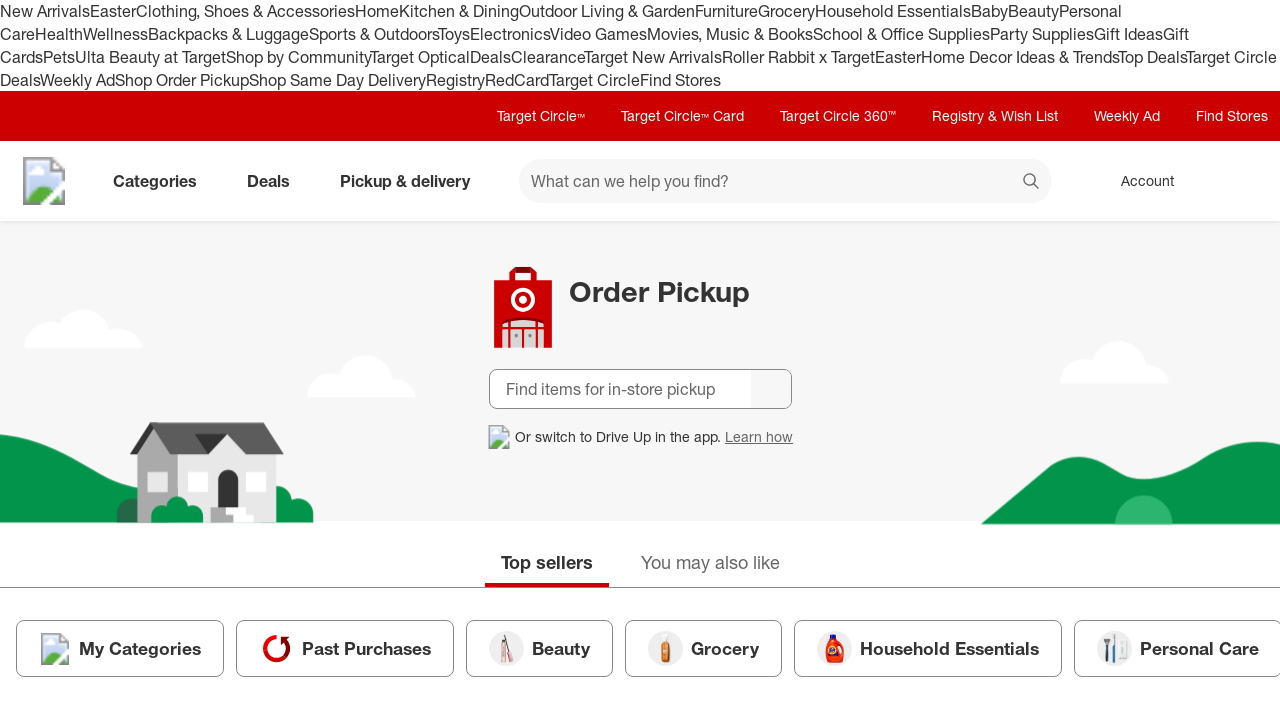

Located My Categories element
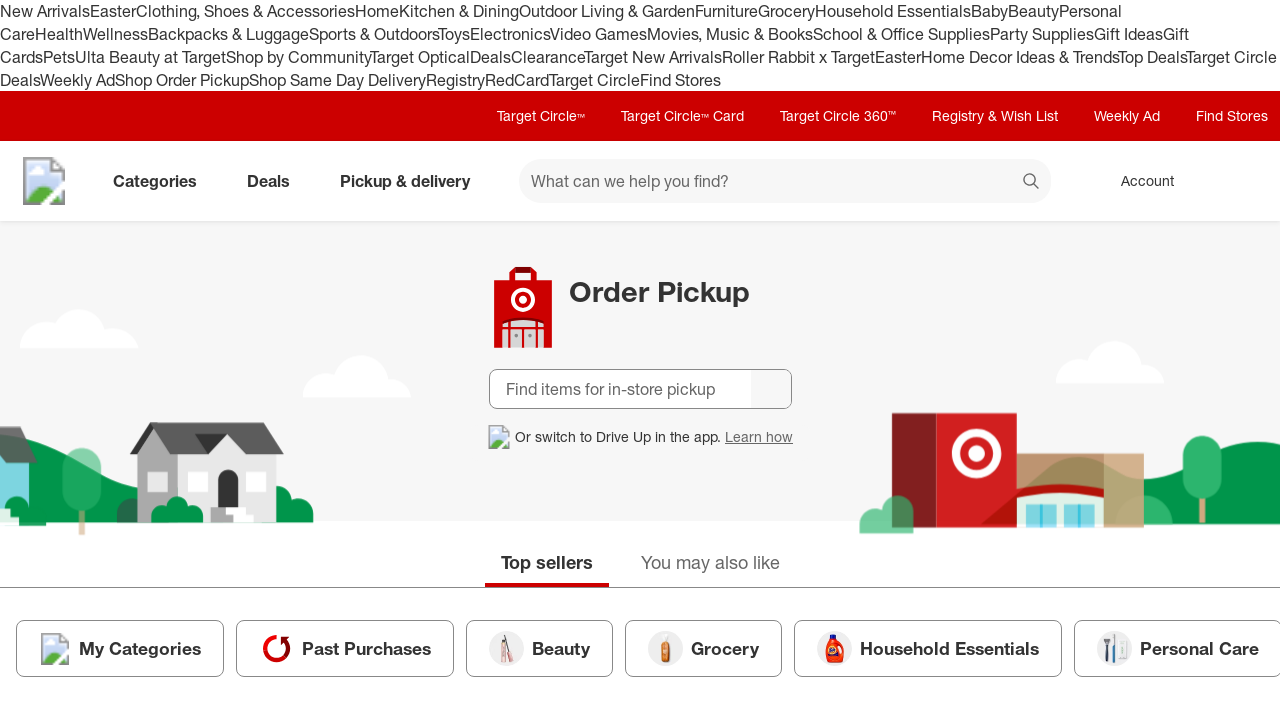

Verified that My Categories element is visible
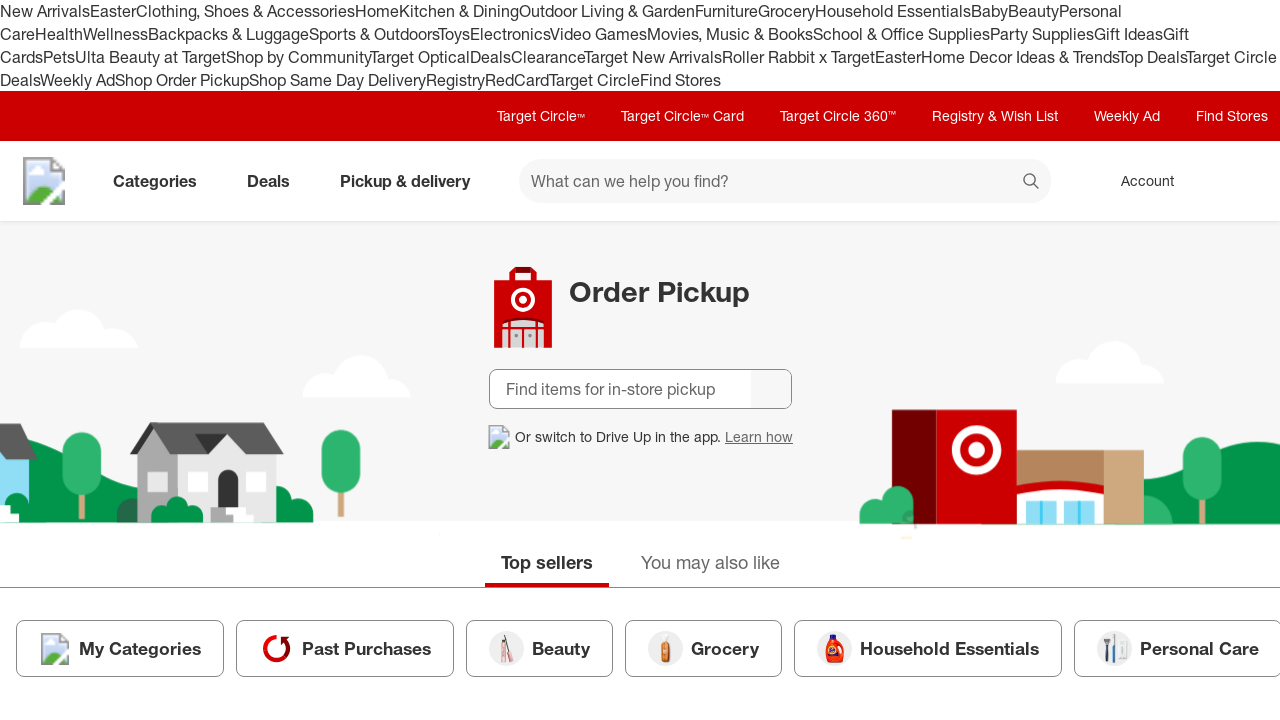

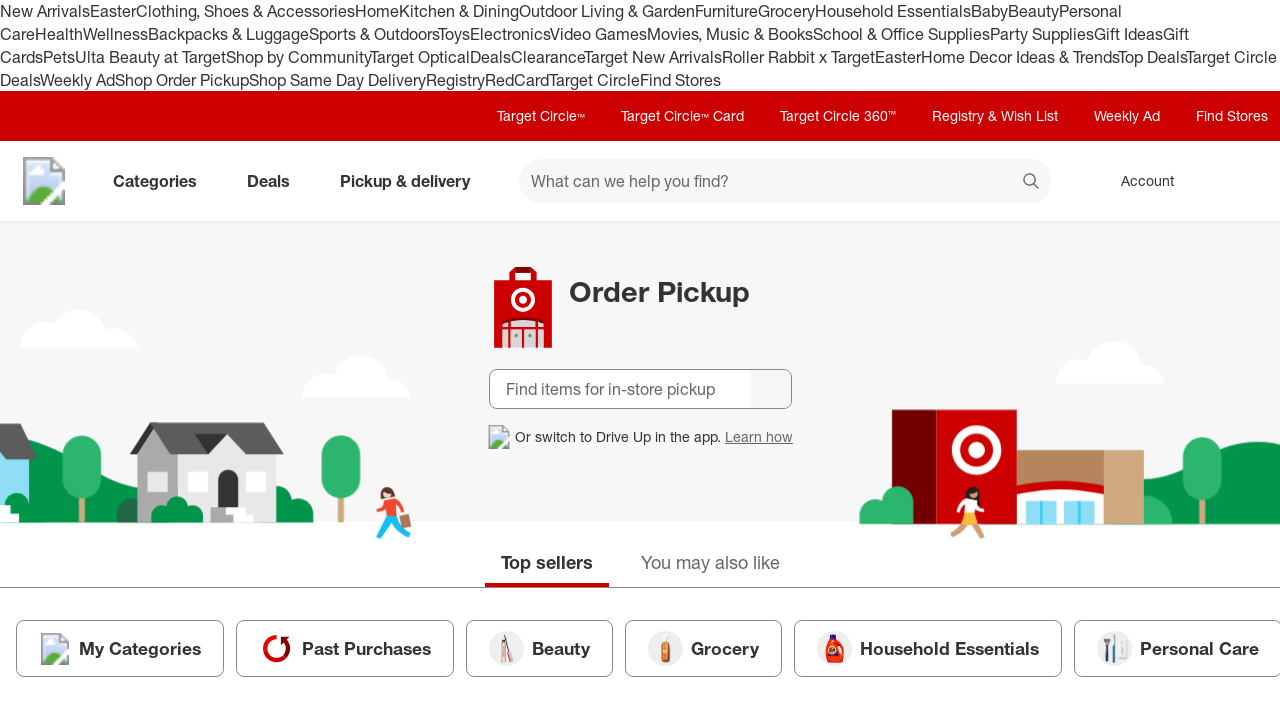